Tests form manipulation by removing disabled attribute from a field in an iframe, filling it with data, and submitting the form

Starting URL: https://www.w3schools.com/tags/tryit.asp?filename=tryhtml_input_disabled

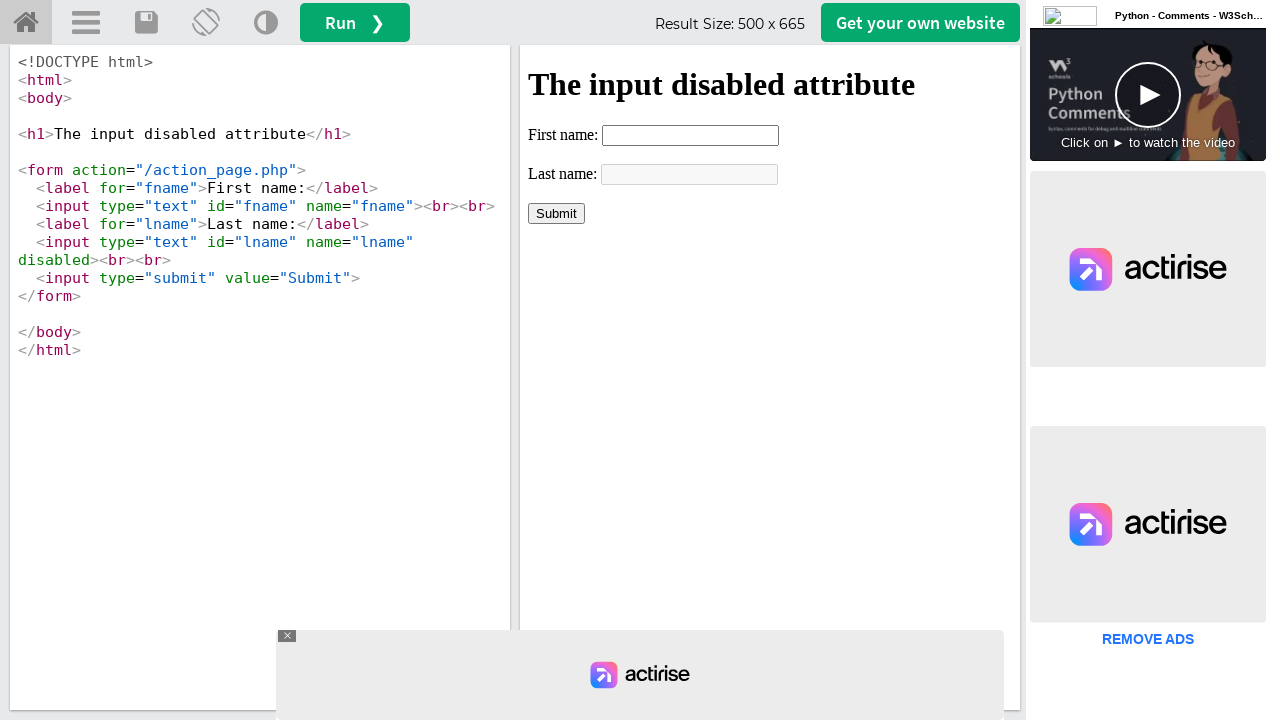

Located iframe with id 'iframeResult'
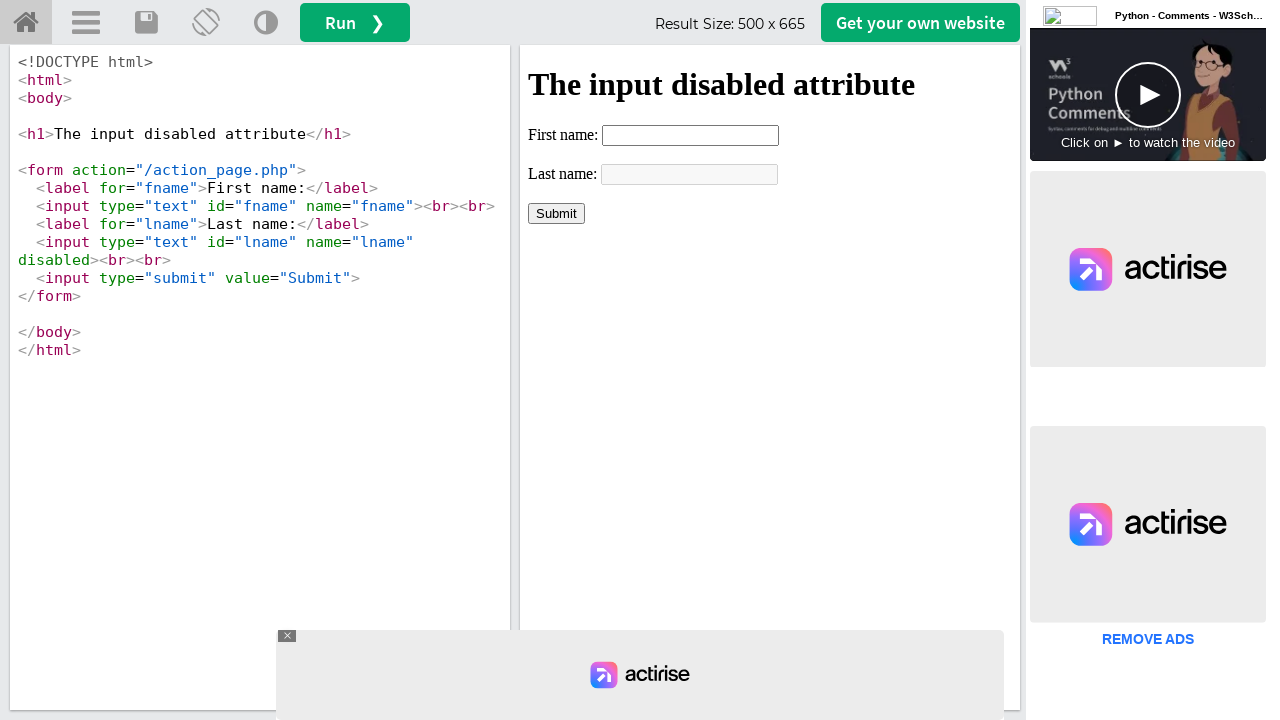

Removed disabled attribute from last name input field
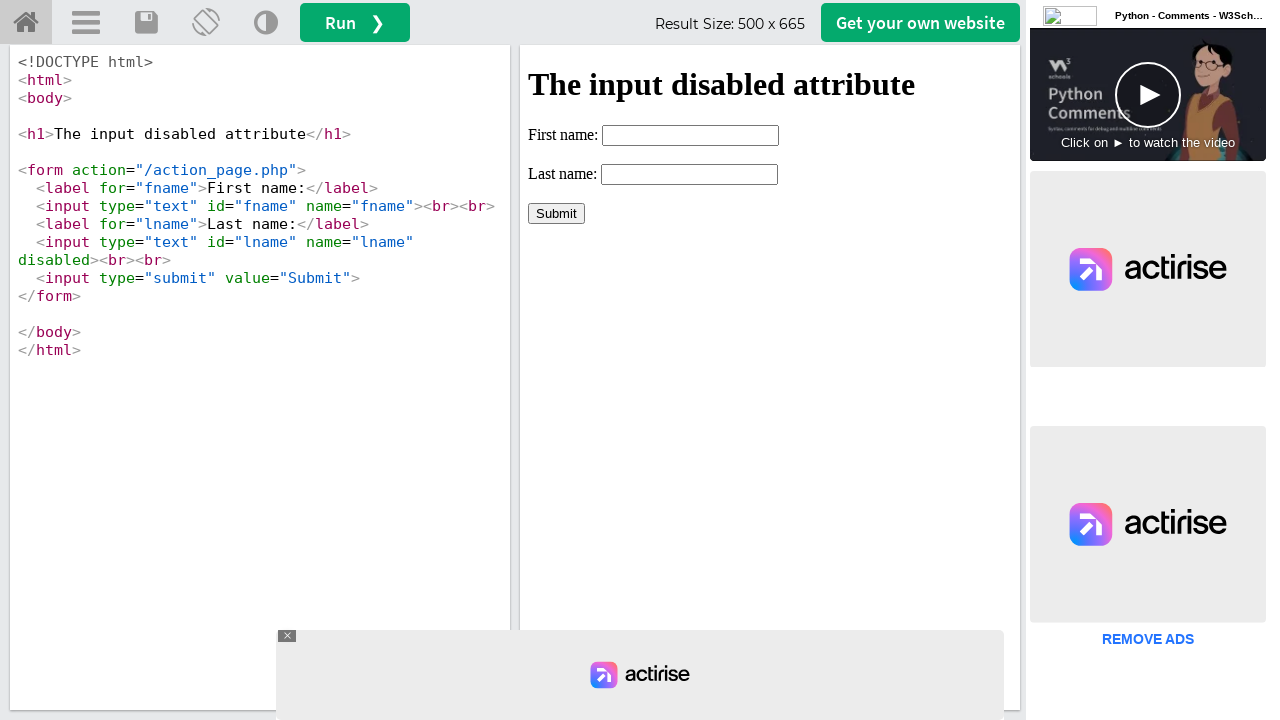

Filled last name field with 'Automation Testing' on xpath=//iframe[@id='iframeResult'] >> internal:control=enter-frame >> xpath=//in
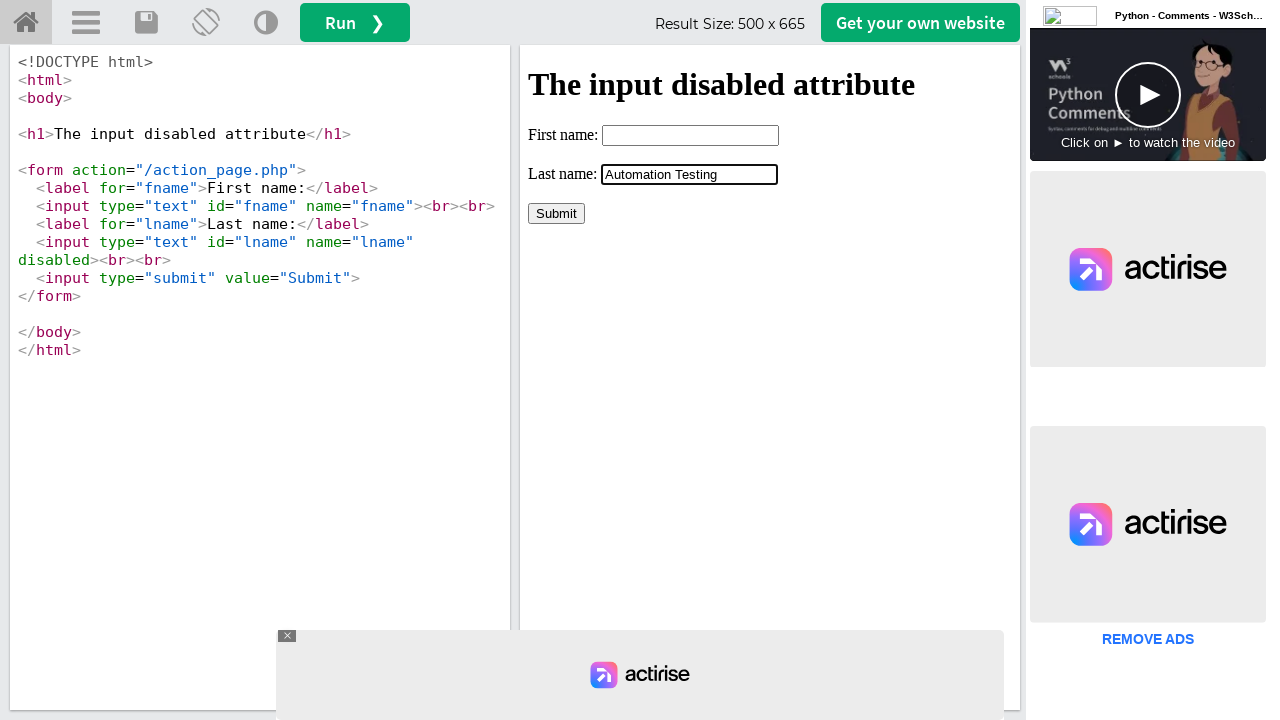

Clicked submit button to submit form at (556, 213) on xpath=//iframe[@id='iframeResult'] >> internal:control=enter-frame >> xpath=//in
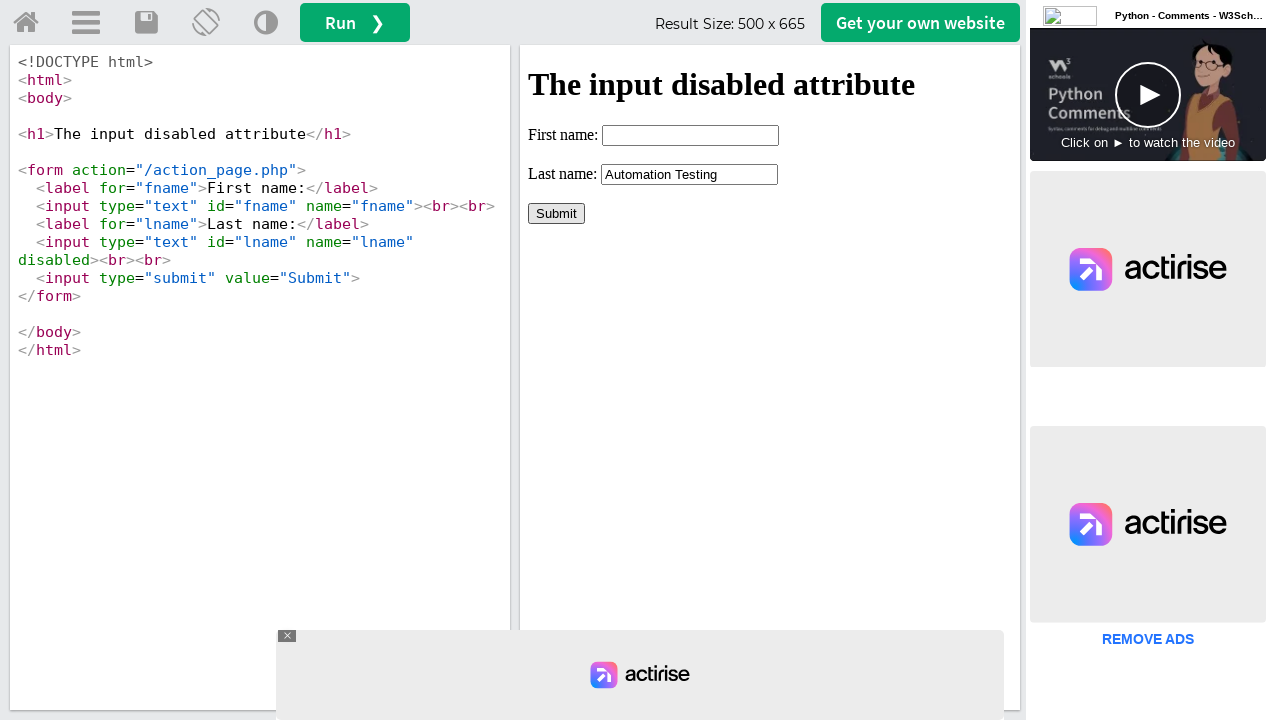

Retrieved result text from form submission response
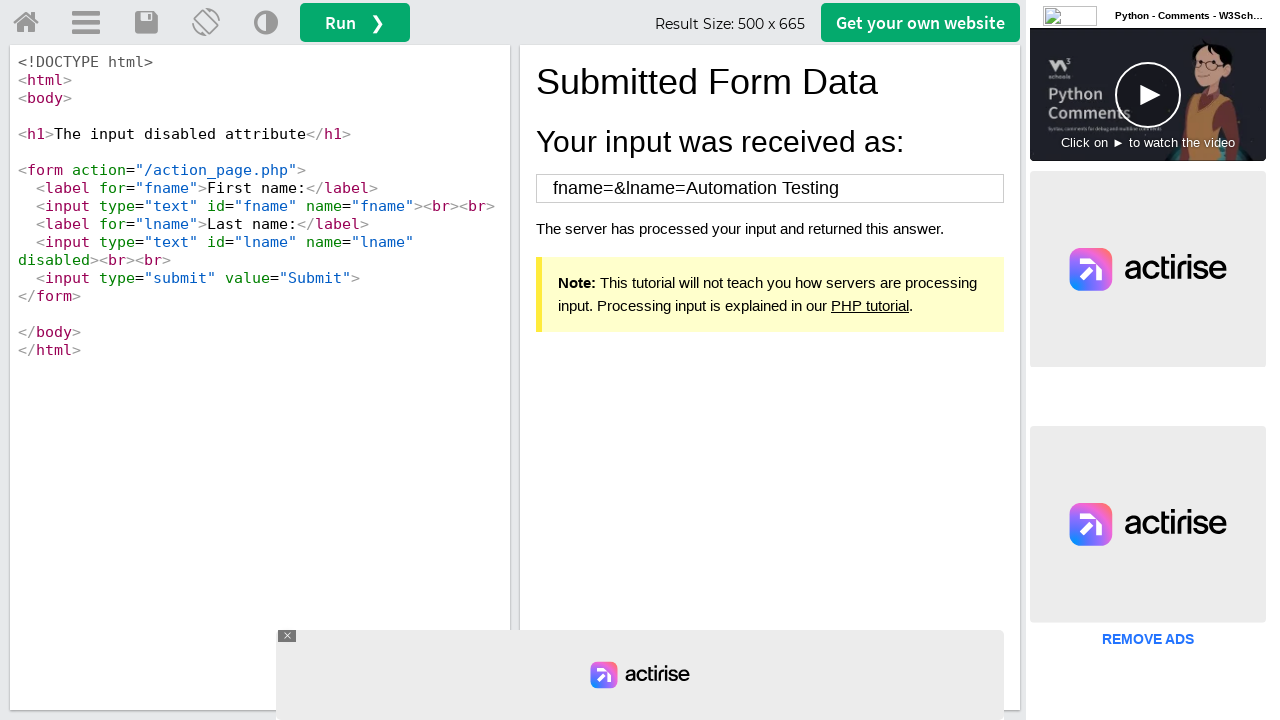

Verified that 'Automation Testing' is present in form submission result
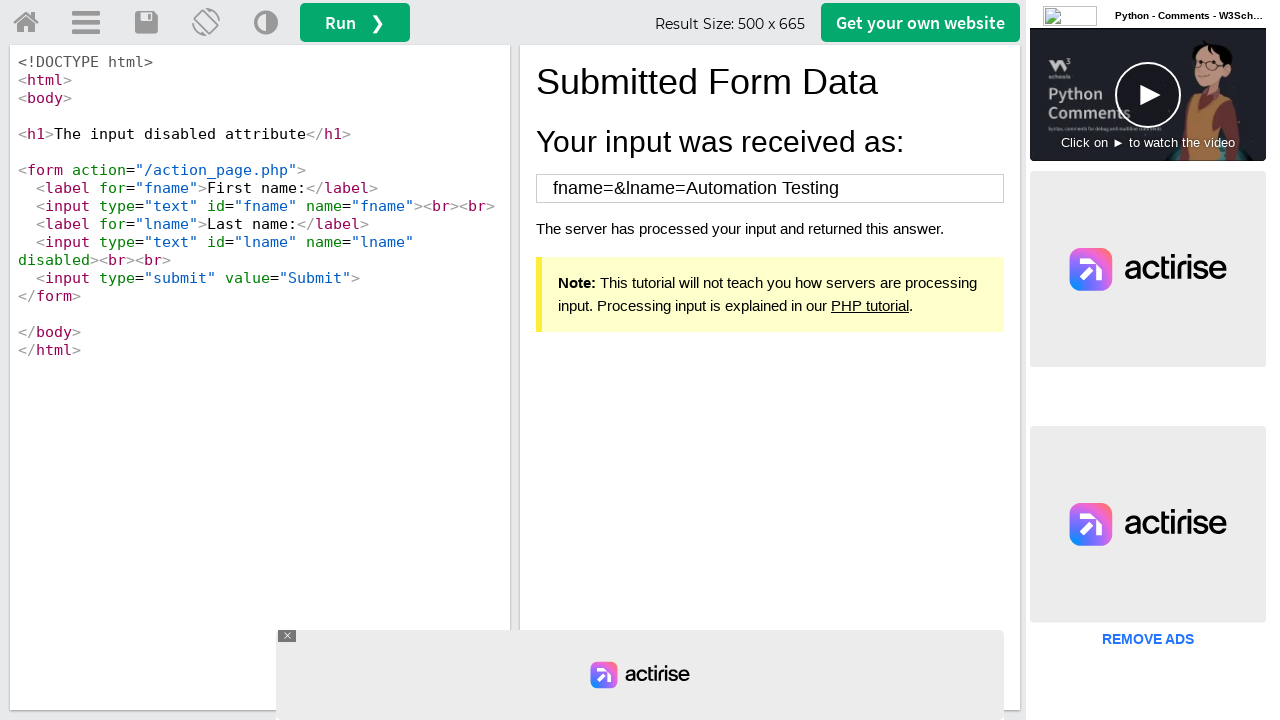

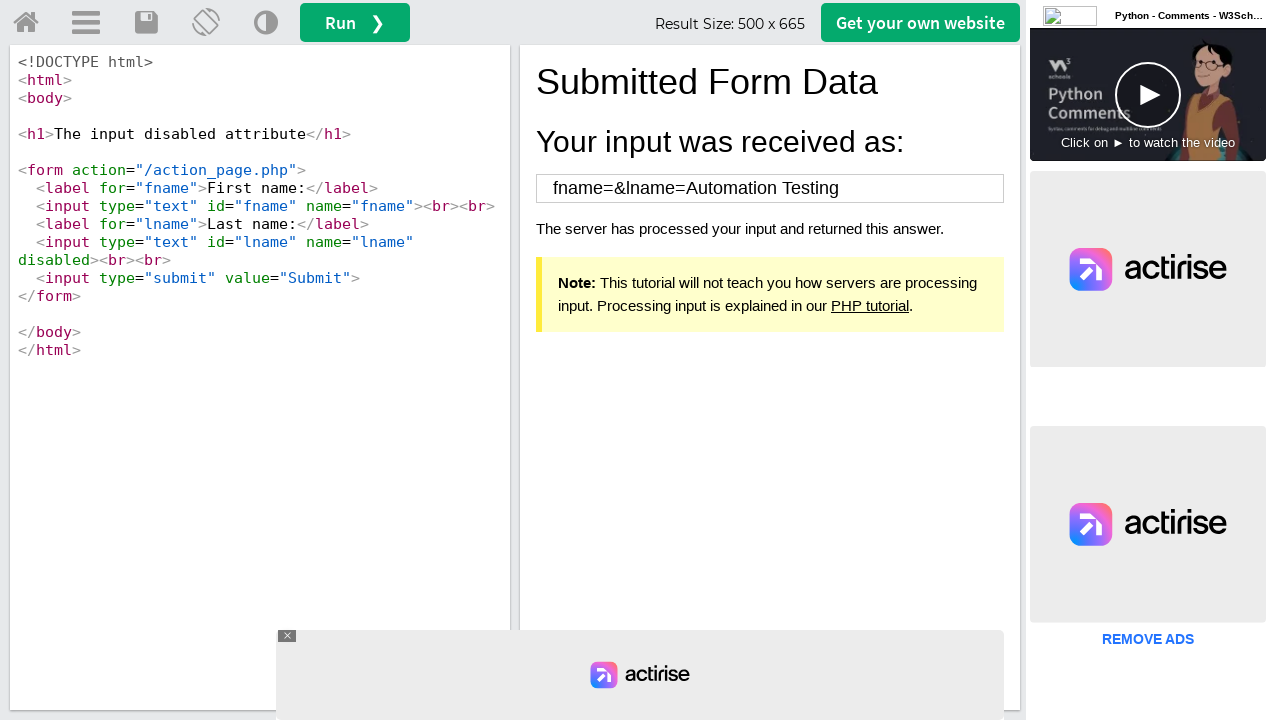